Tests JavaScript alert and confirm dialog handling by entering text, triggering an alert and accepting it, then triggering a confirm dialog and dismissing it.

Starting URL: http://qaclickacademy.com/practice.php

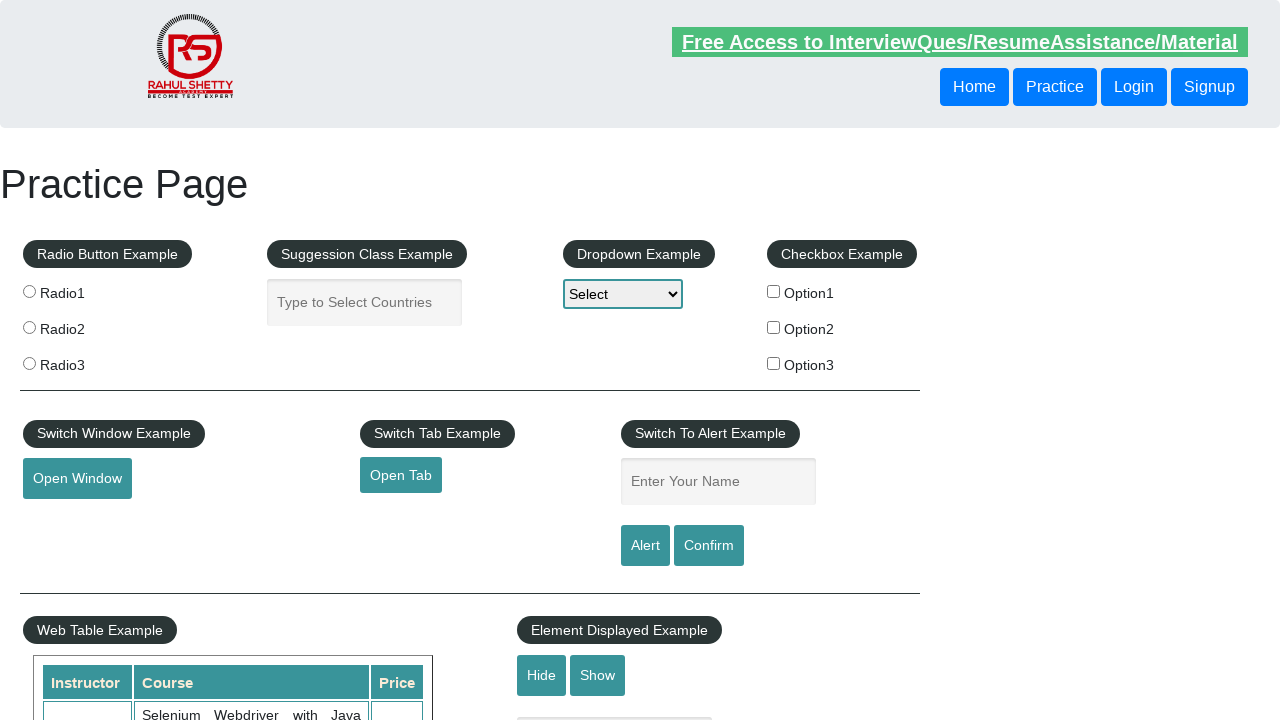

Filled name field with 'dani' on #name
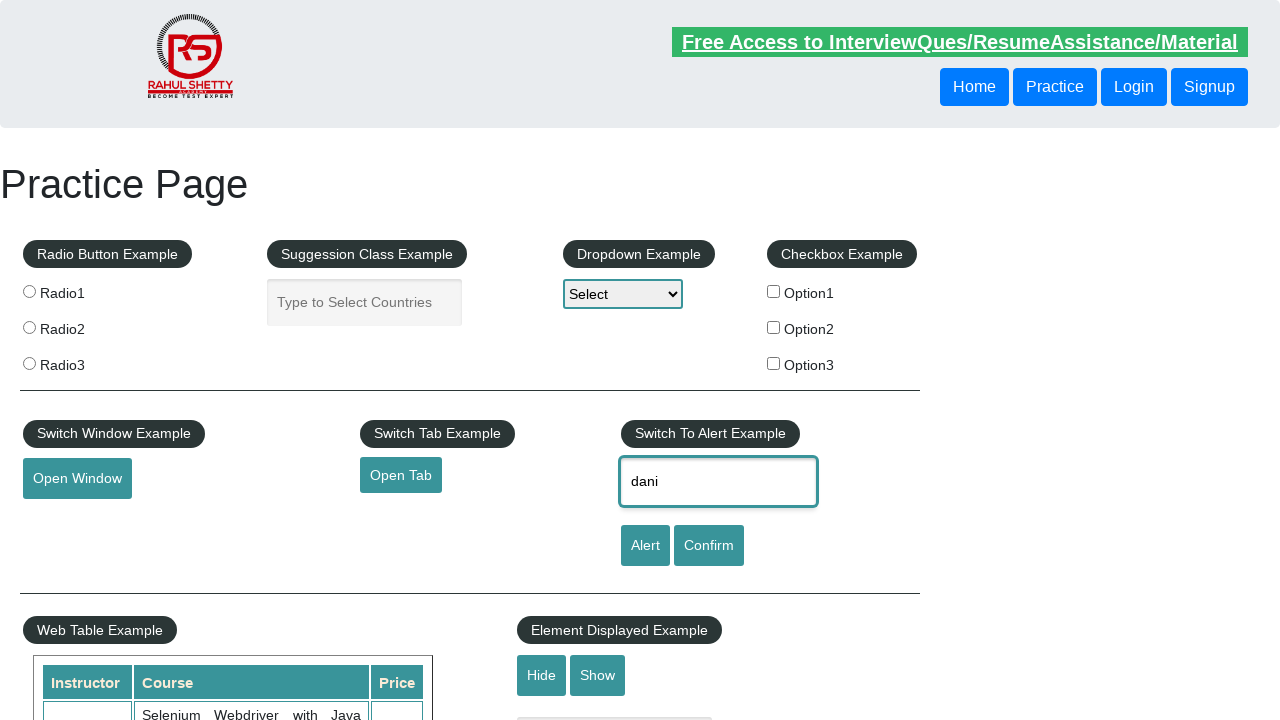

Clicked alert button to trigger JavaScript alert at (645, 546) on #alertbtn
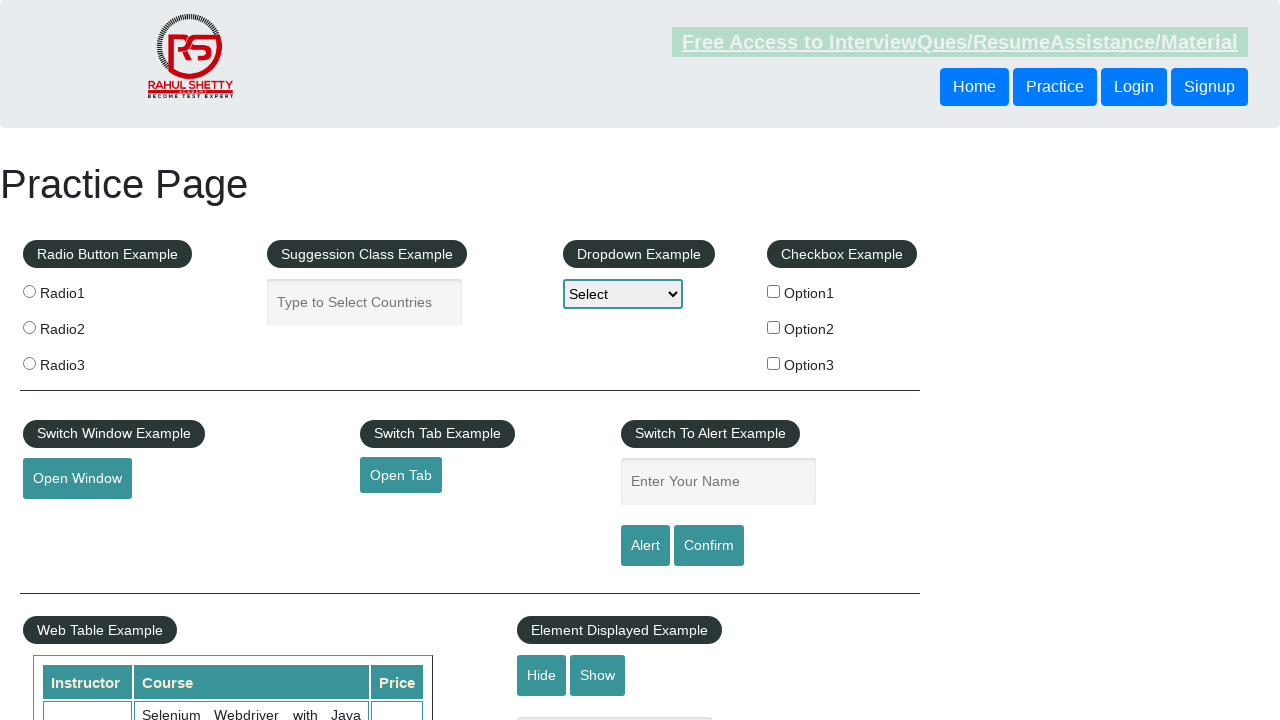

Set up dialog handler to accept alert
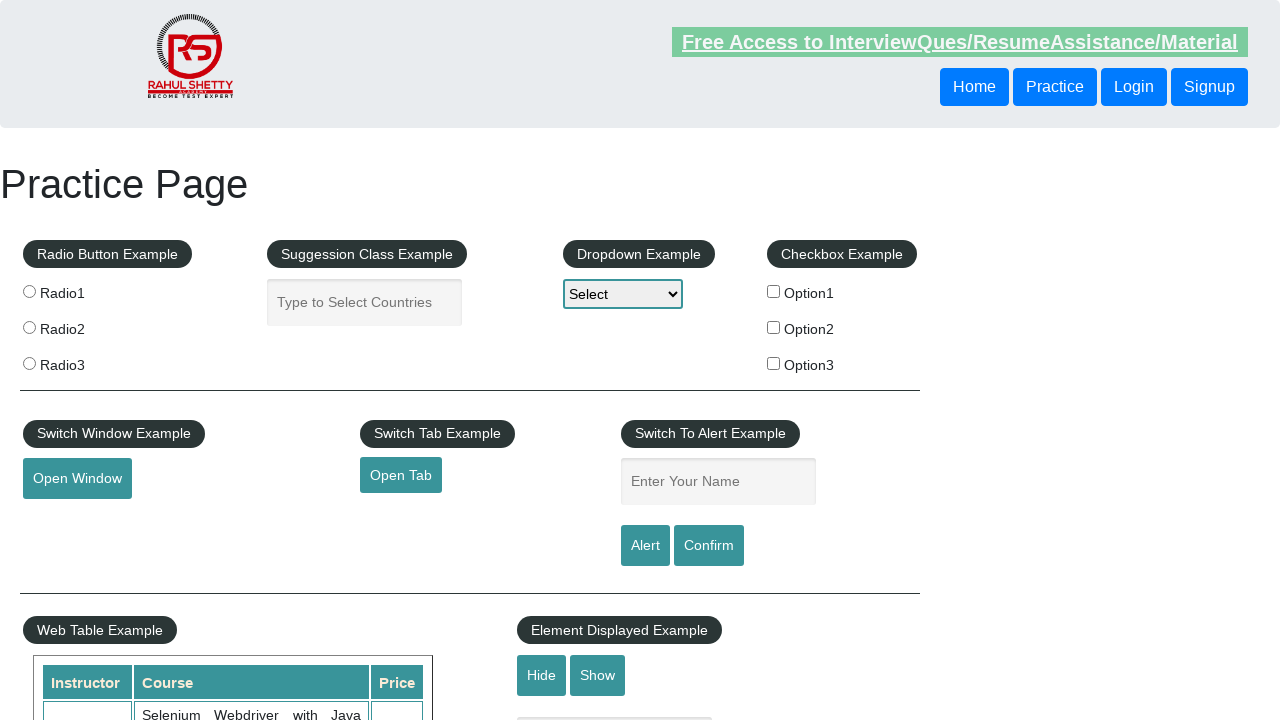

Waited for alert dialog to be handled
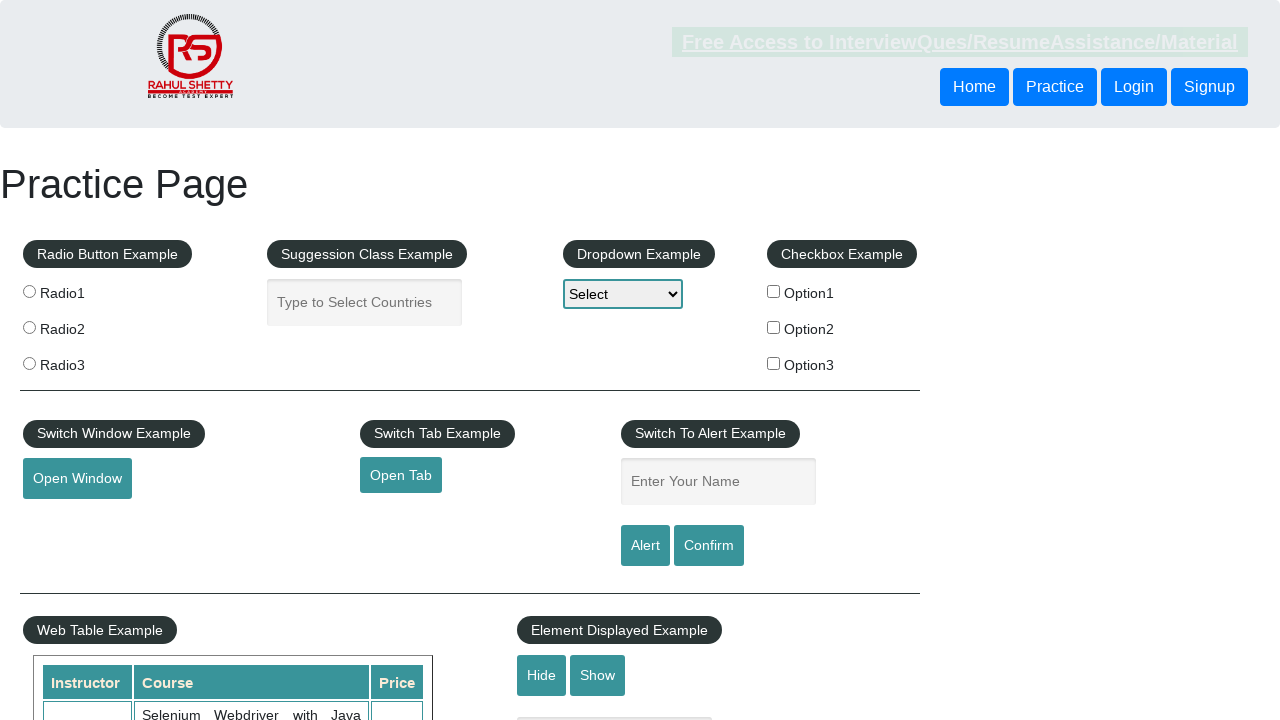

Clicked confirm button to trigger confirm dialog at (709, 546) on #confirmbtn
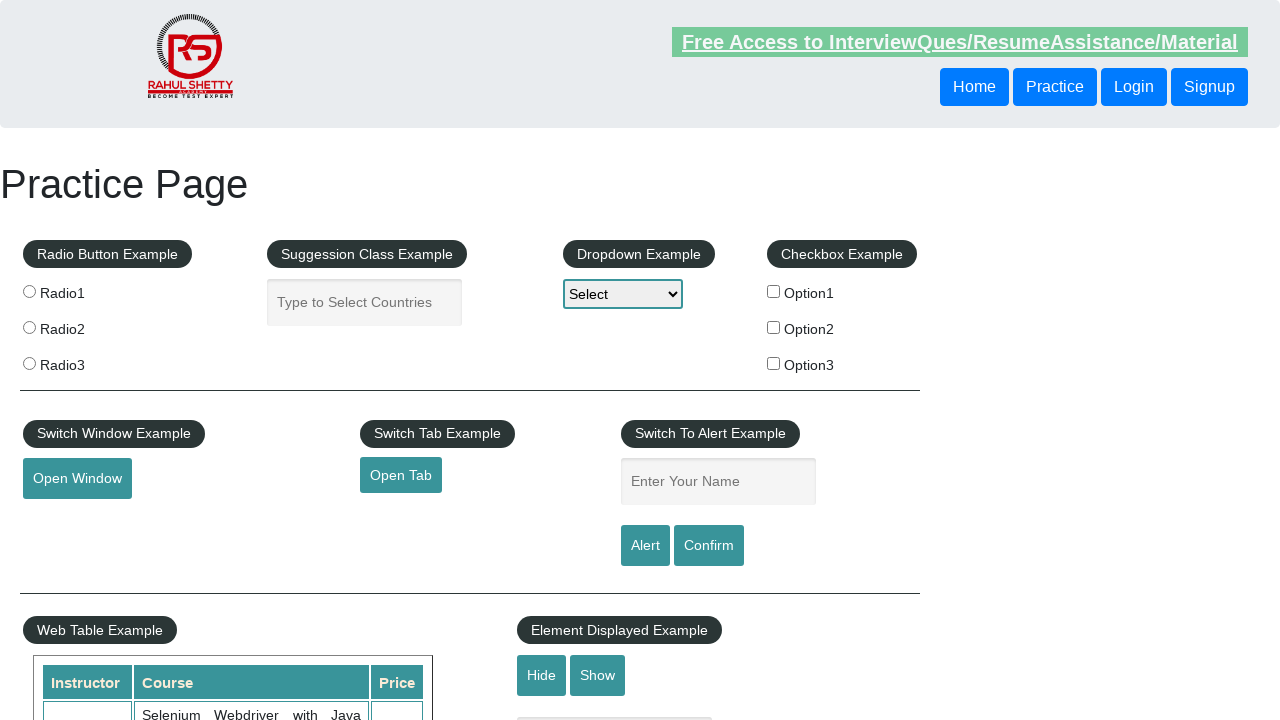

Set up dialog handler to dismiss confirm dialog
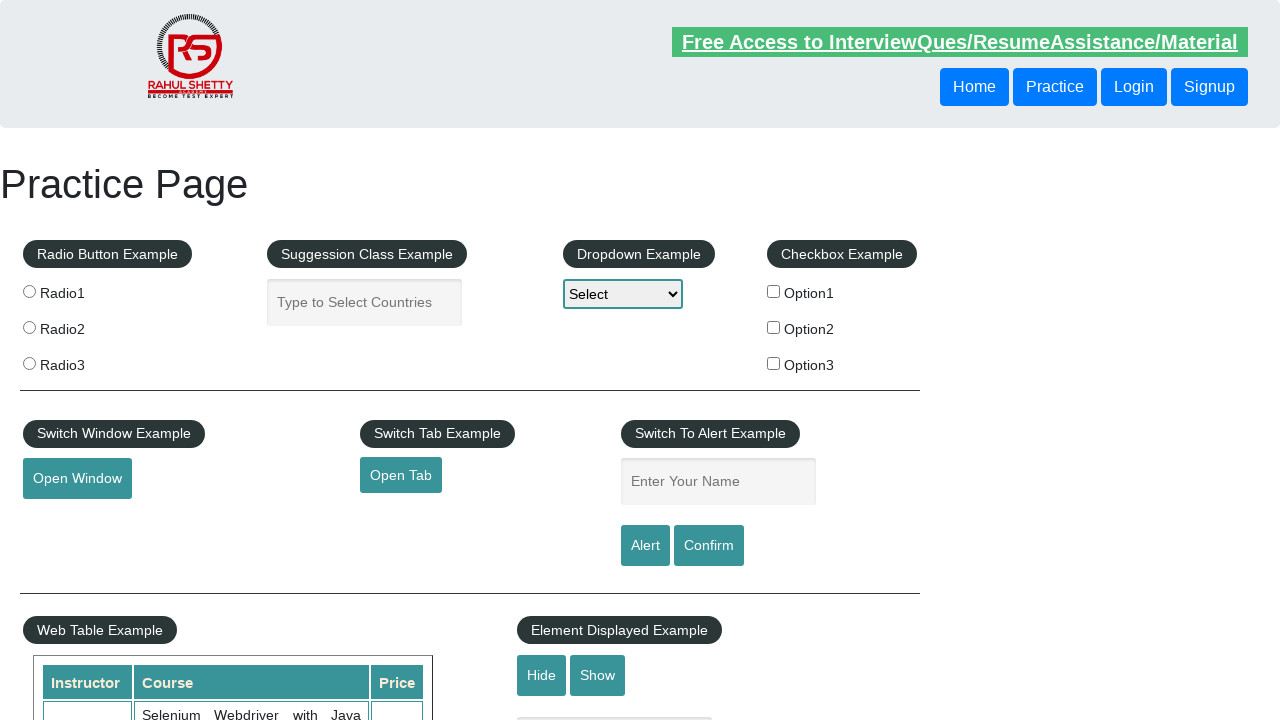

Waited for confirm dialog to be dismissed
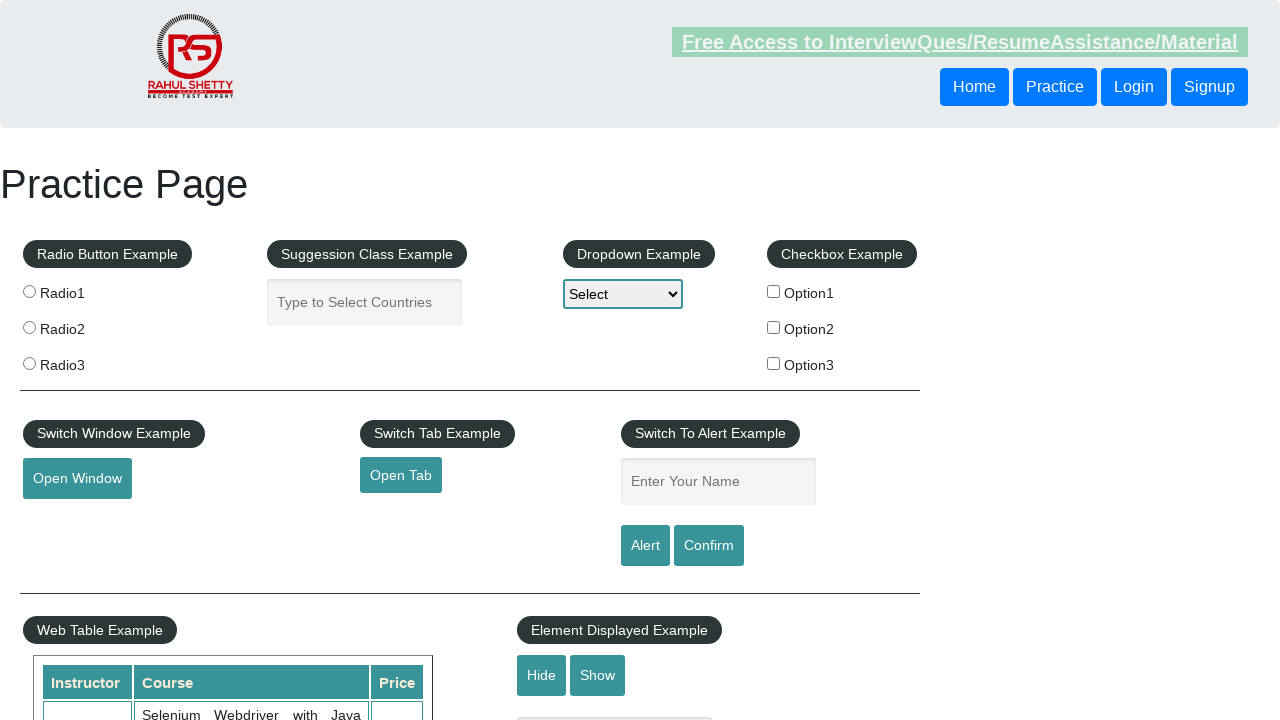

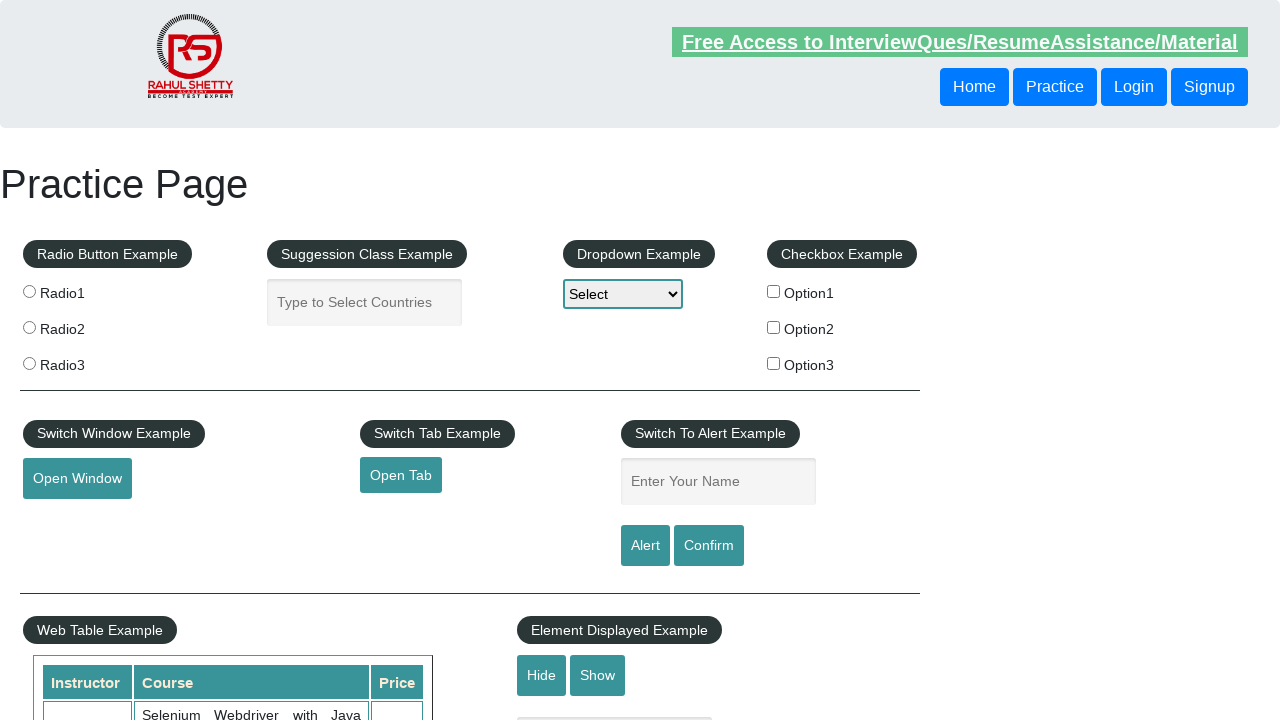